Opens the Rahul Shetty Academy website, maximizes the window, and verifies the page loads by checking the title and URL

Starting URL: https://rahulshettyacademy.com/

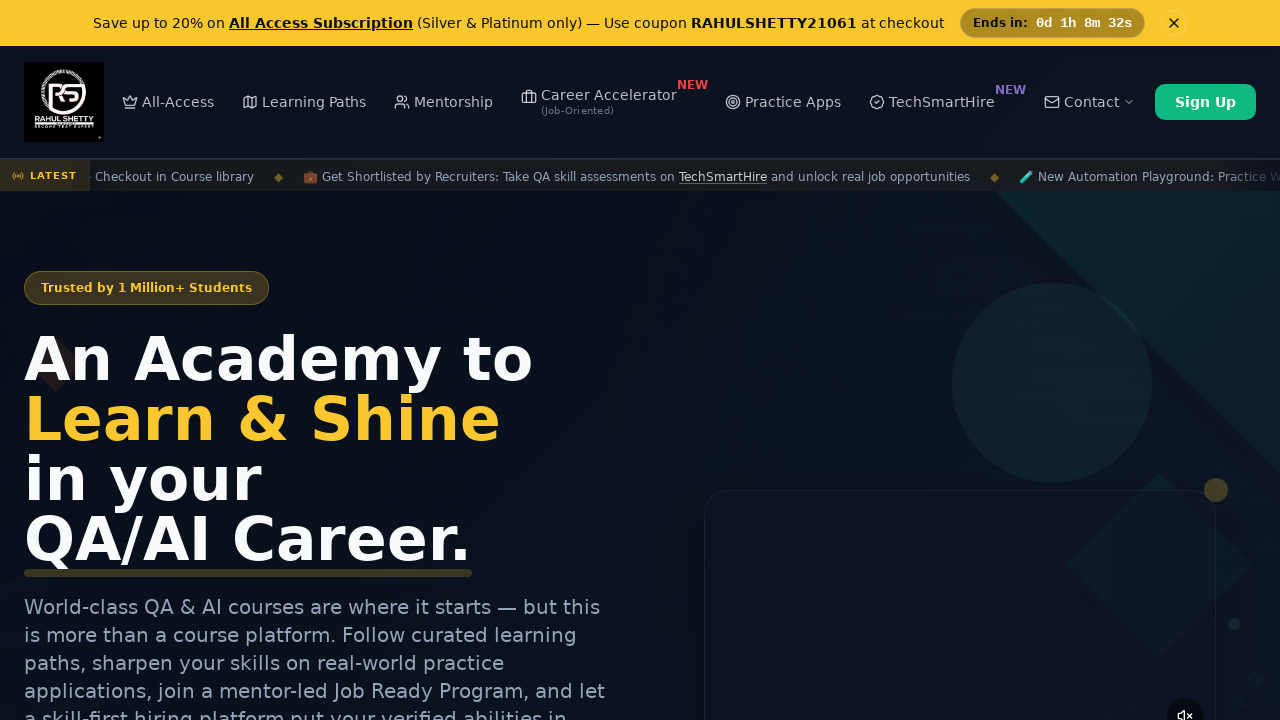

Page loaded and DOM content initialized
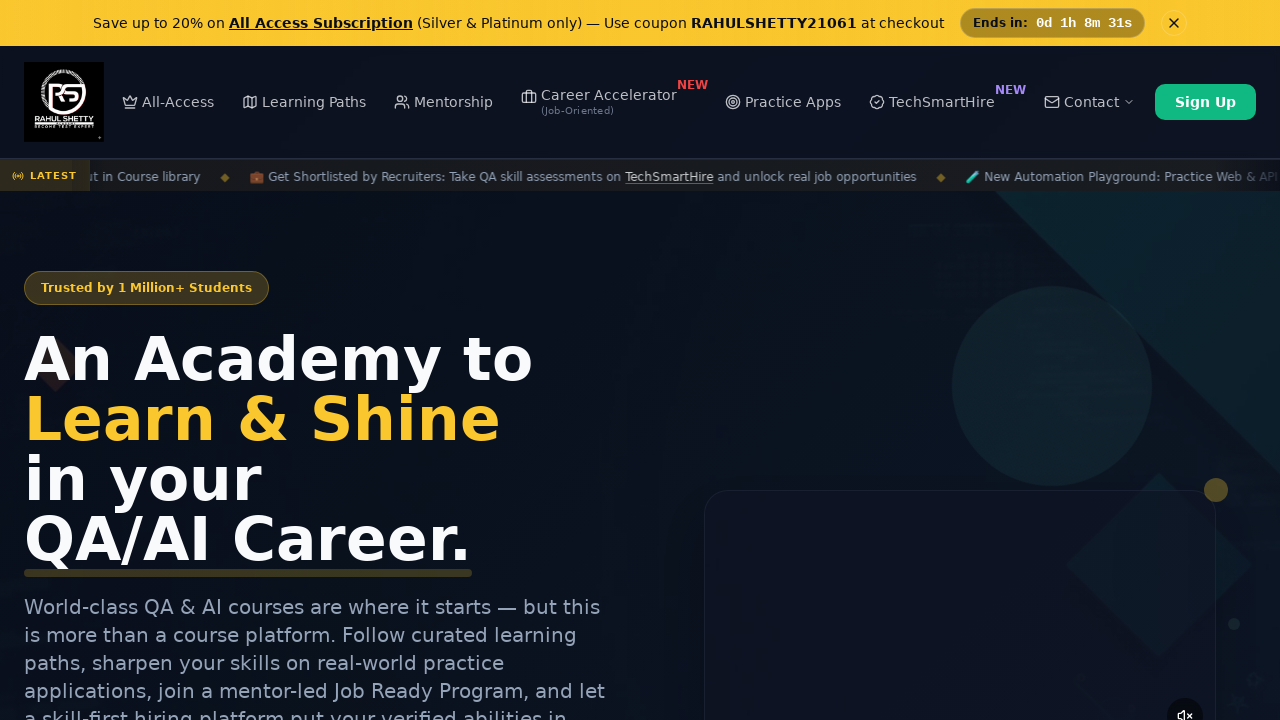

Retrieved page title: Rahul Shetty Academy | QA Automation, Playwright, AI Testing & Online Training
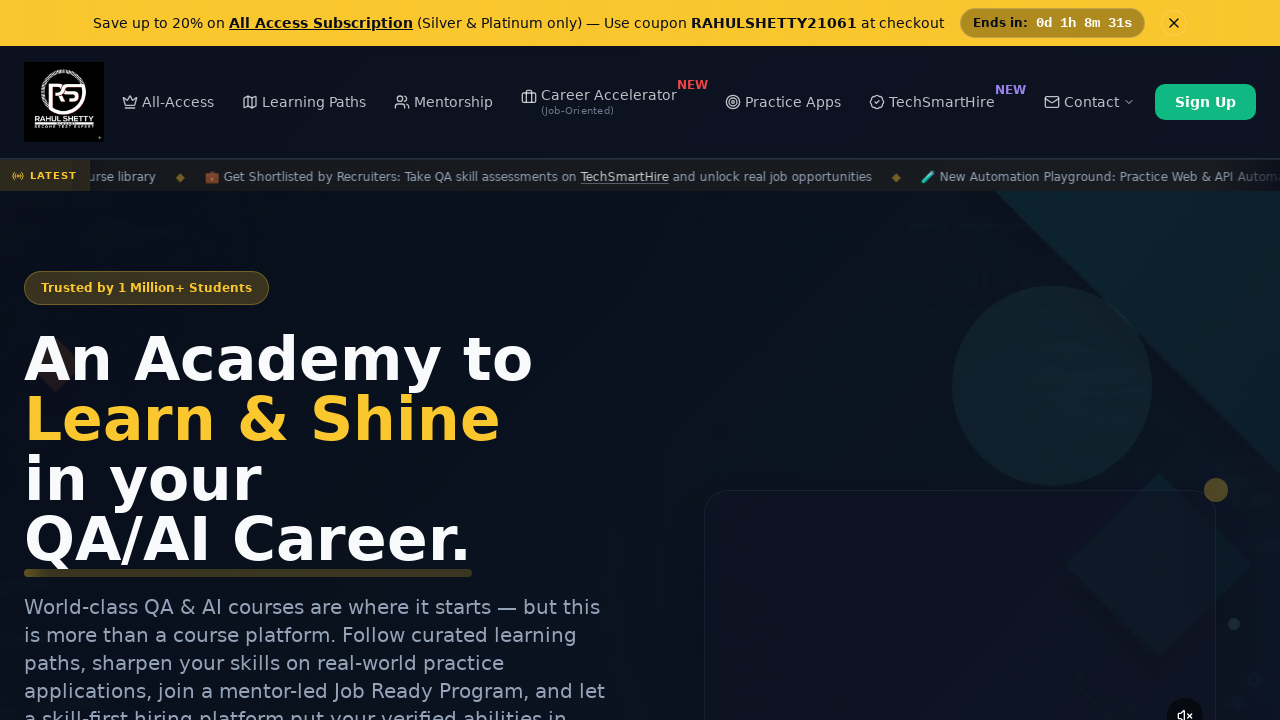

Retrieved current URL: https://rahulshettyacademy.com/
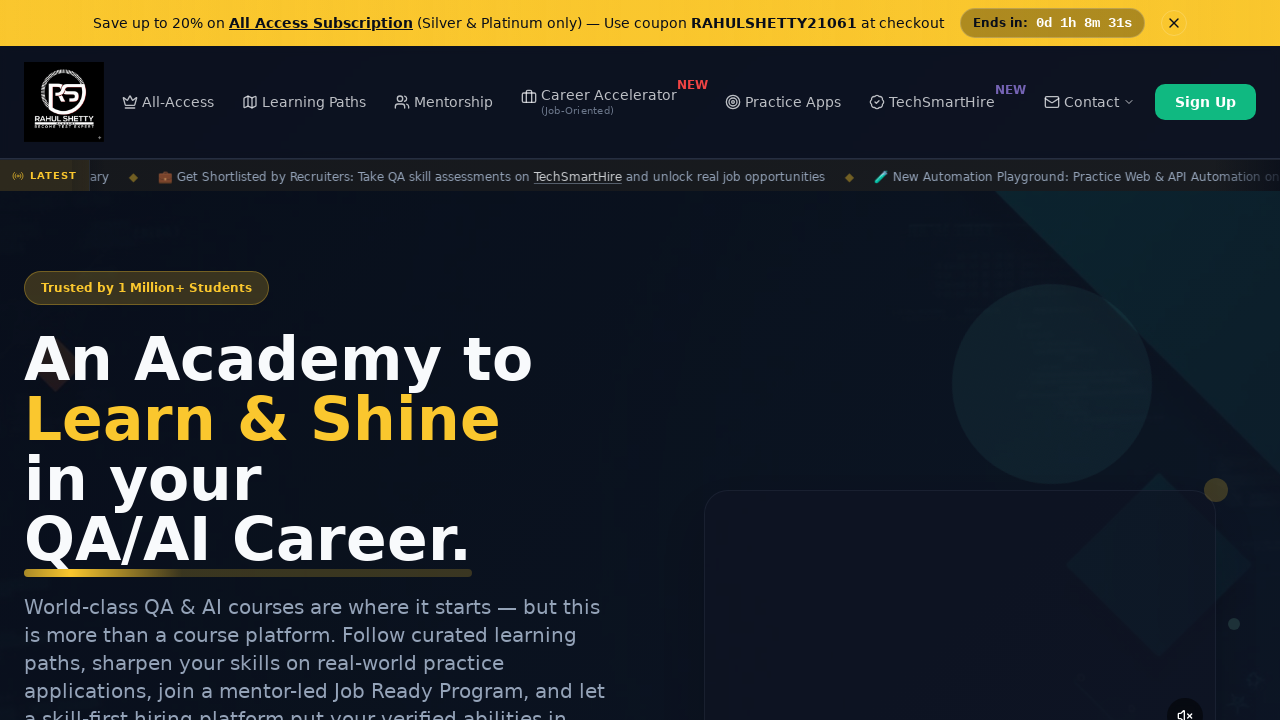

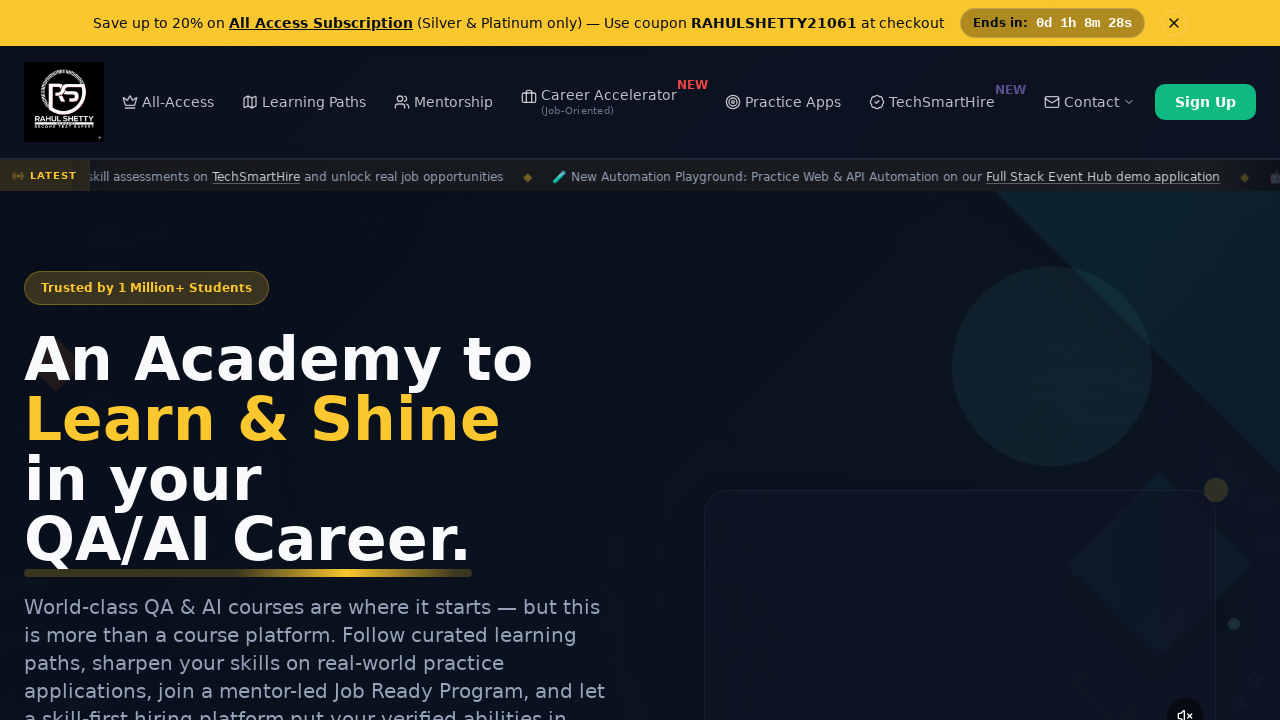